Tests checkbox functionality by verifying initial state, clicking a checkbox, and confirming the selection state changes

Starting URL: https://rahulshettyacademy.com/dropdownsPractise/

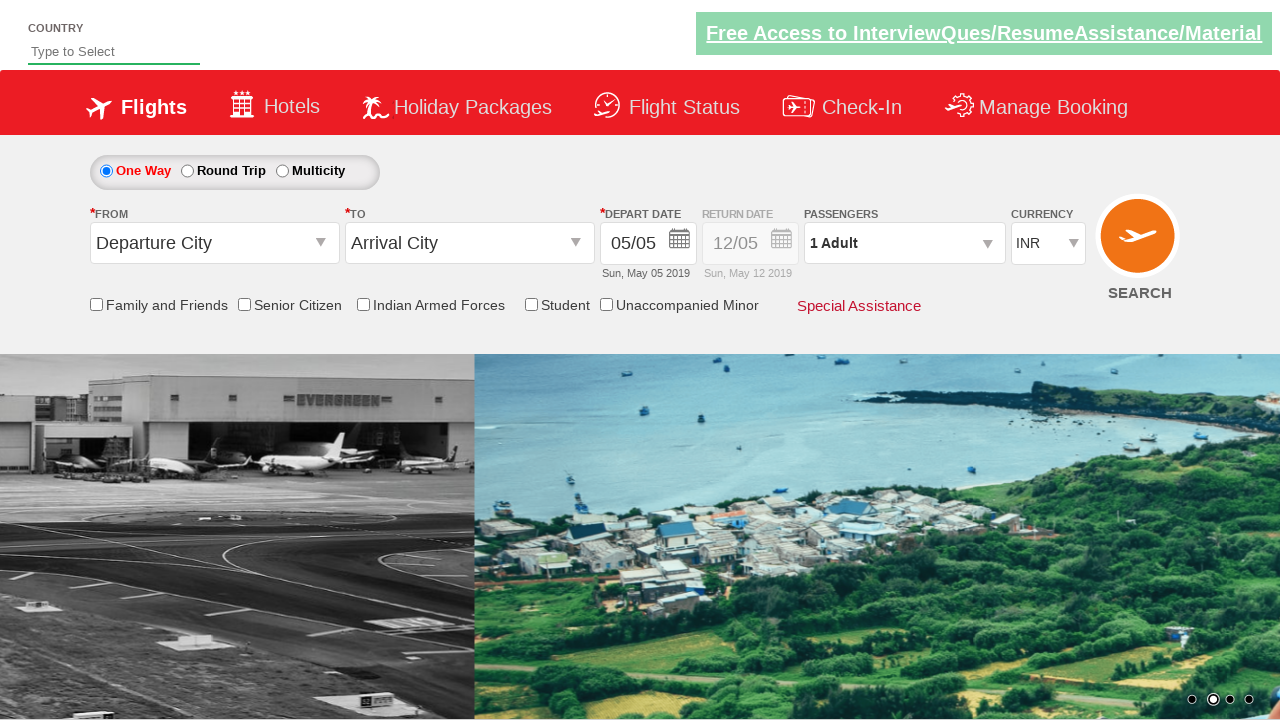

Verified that the Indian Armed Forces checkbox is initially unchecked
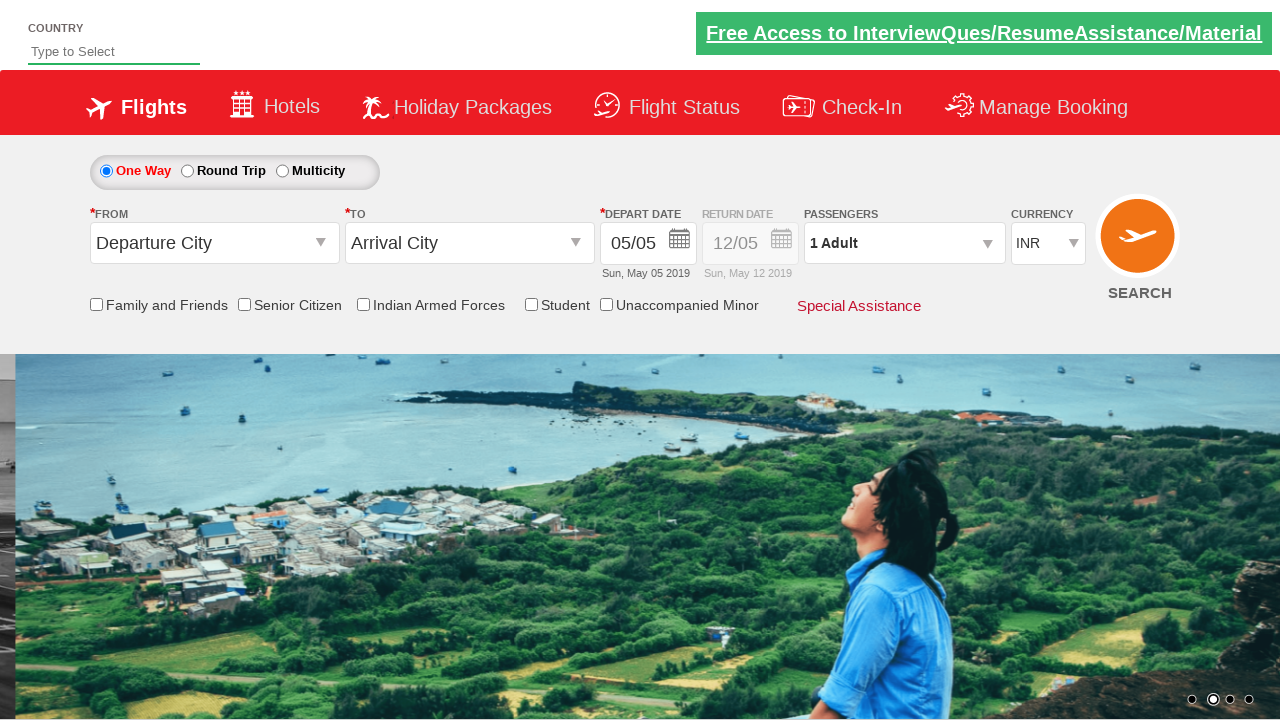

Clicked the Indian Armed Forces checkbox at (363, 304) on input[id*='ctl00_mainContent_chk_IndArm']
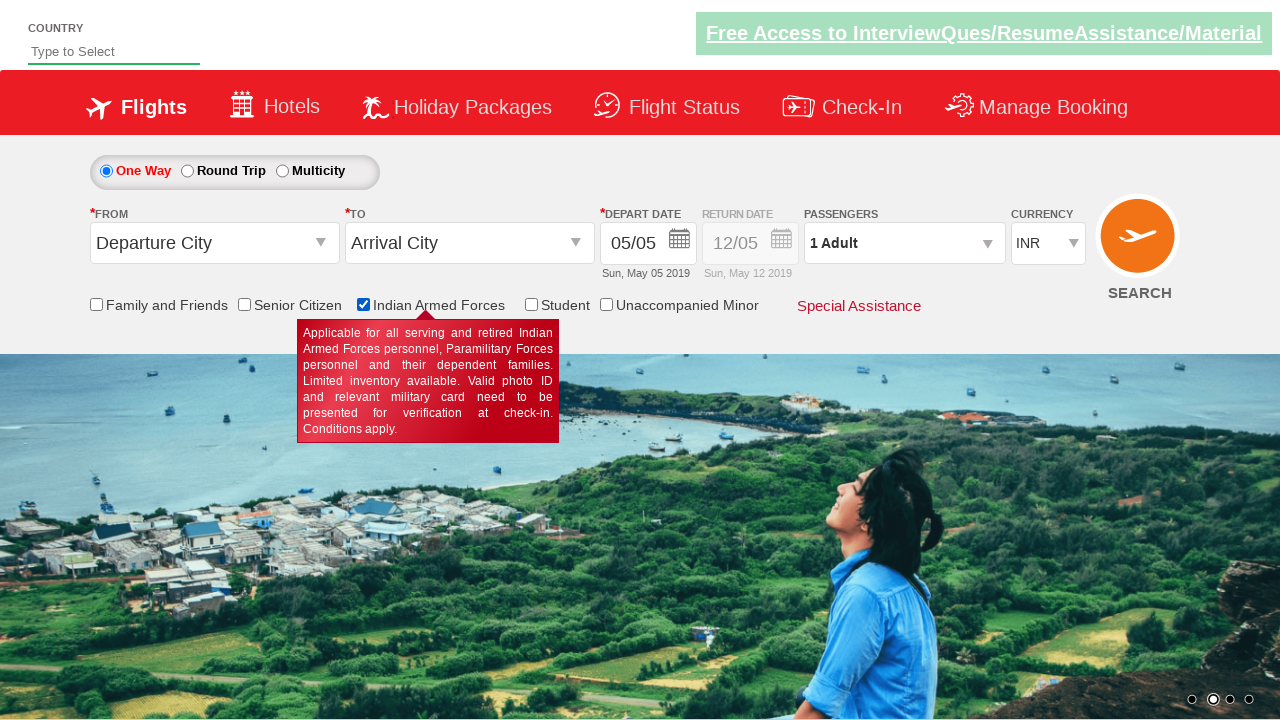

Verified that the Indian Armed Forces checkbox is now checked
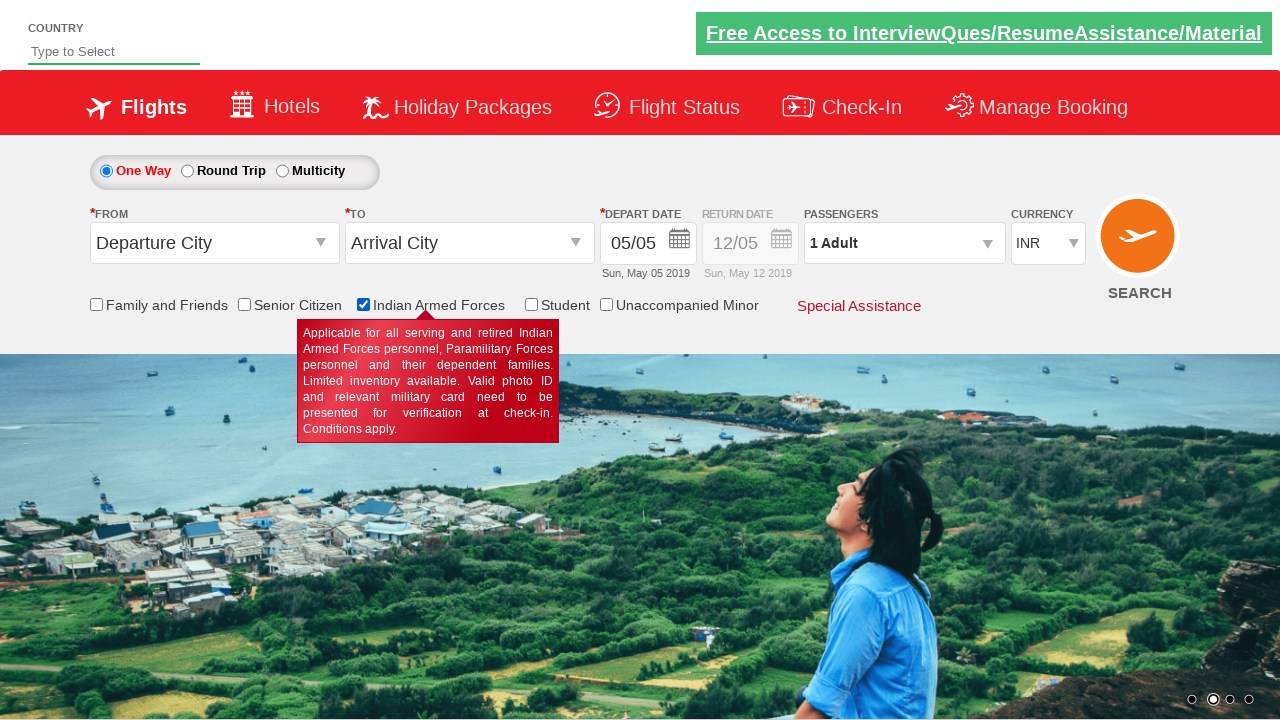

Counted total number of checkboxes on the page: 6
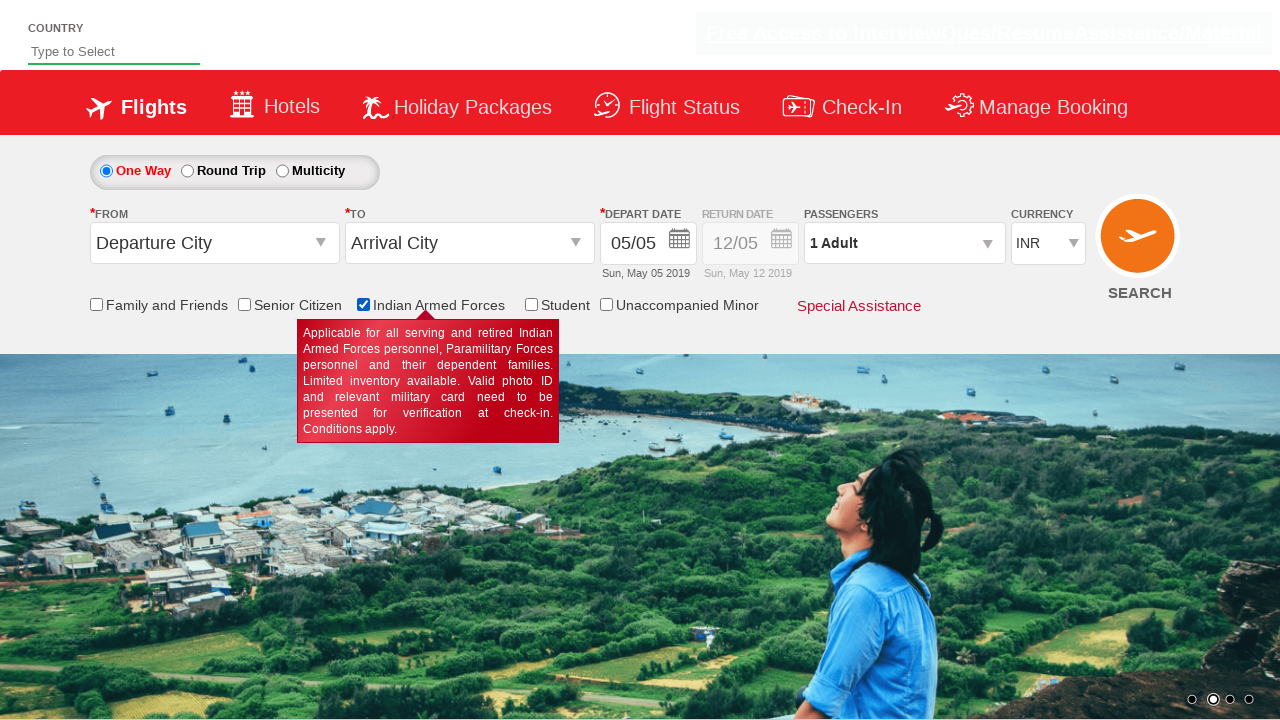

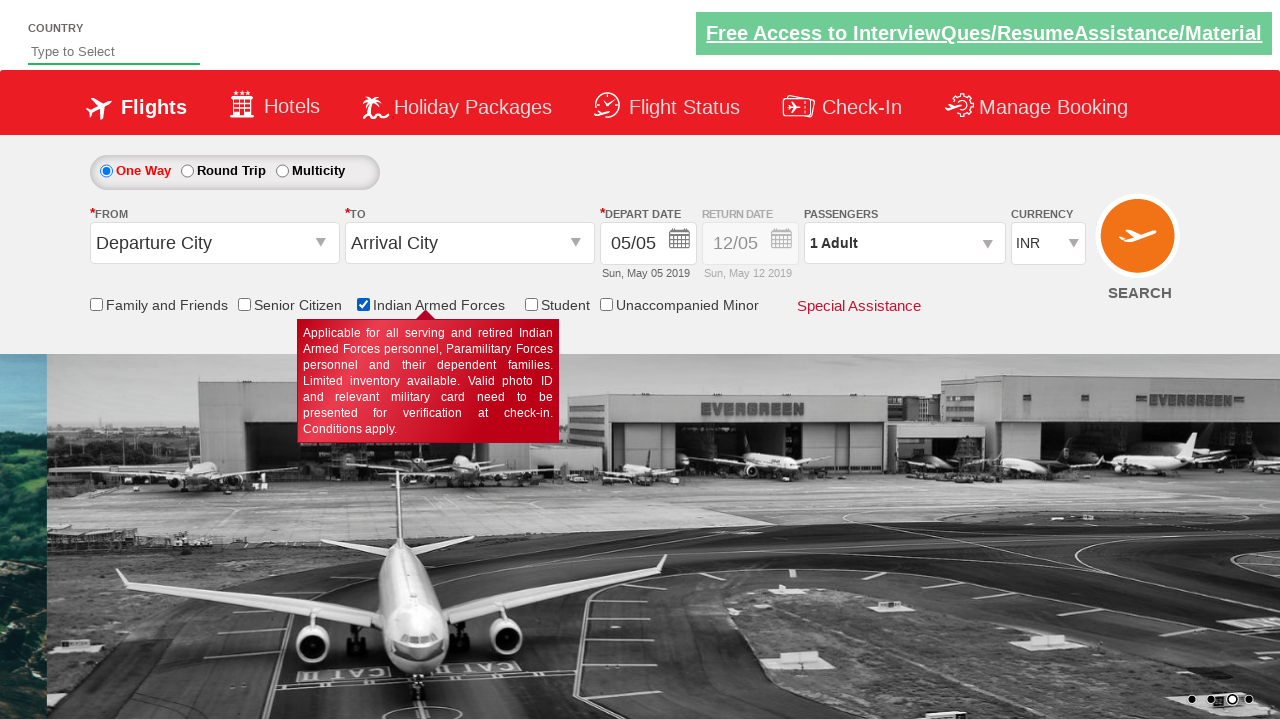